Tests window switching functionality by opening a new tab and switching between windows

Starting URL: https://formy-project.herokuapp.com/switch-window

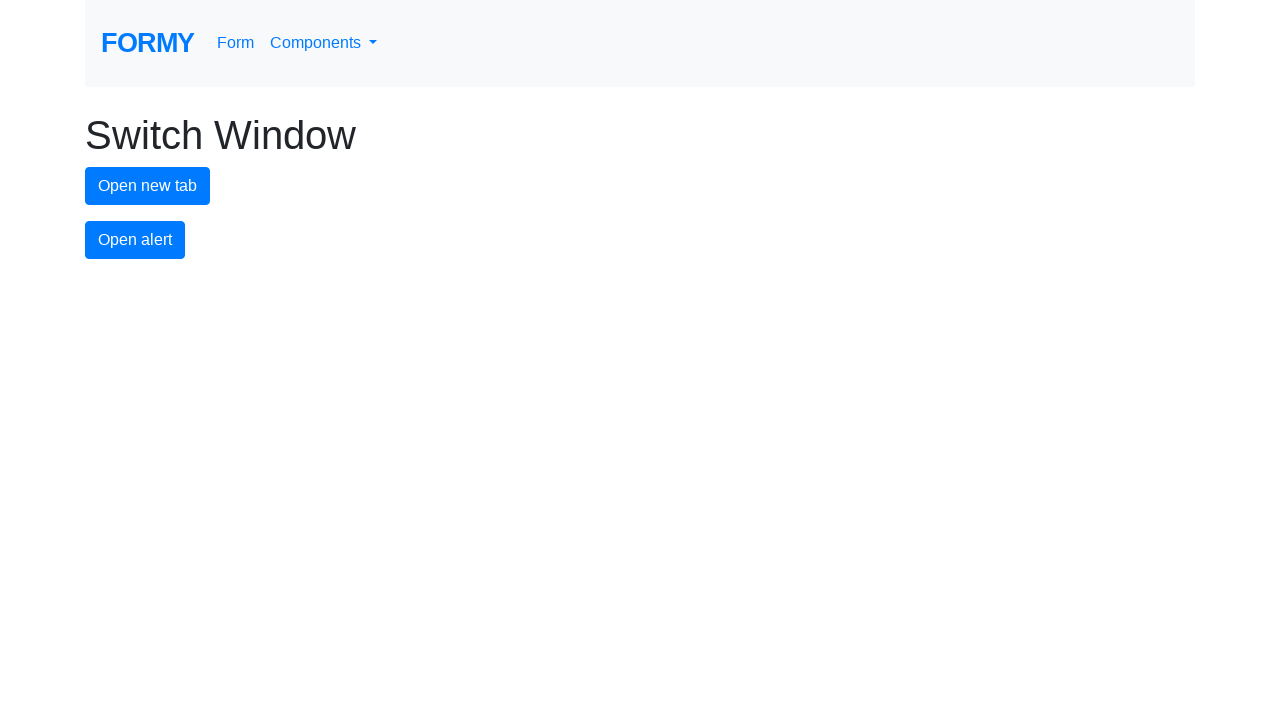

Clicked button to open new tab at (148, 186) on #new-tab-button
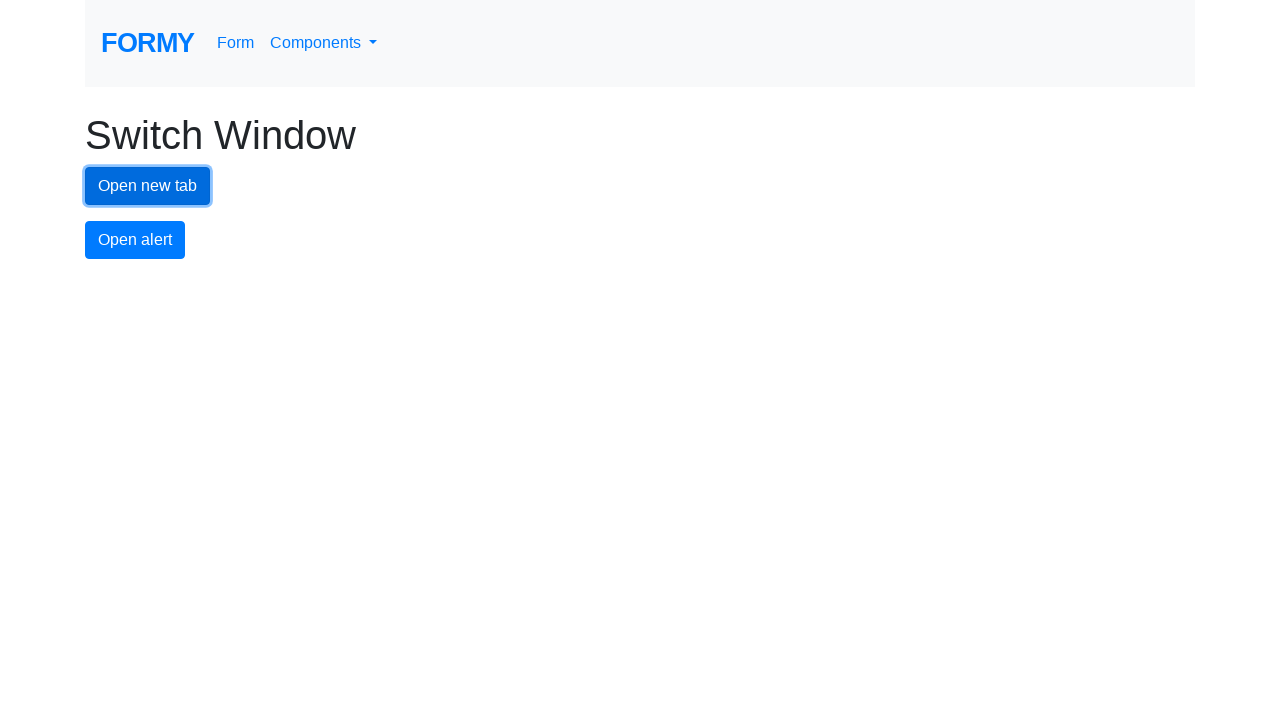

New tab opened and captured
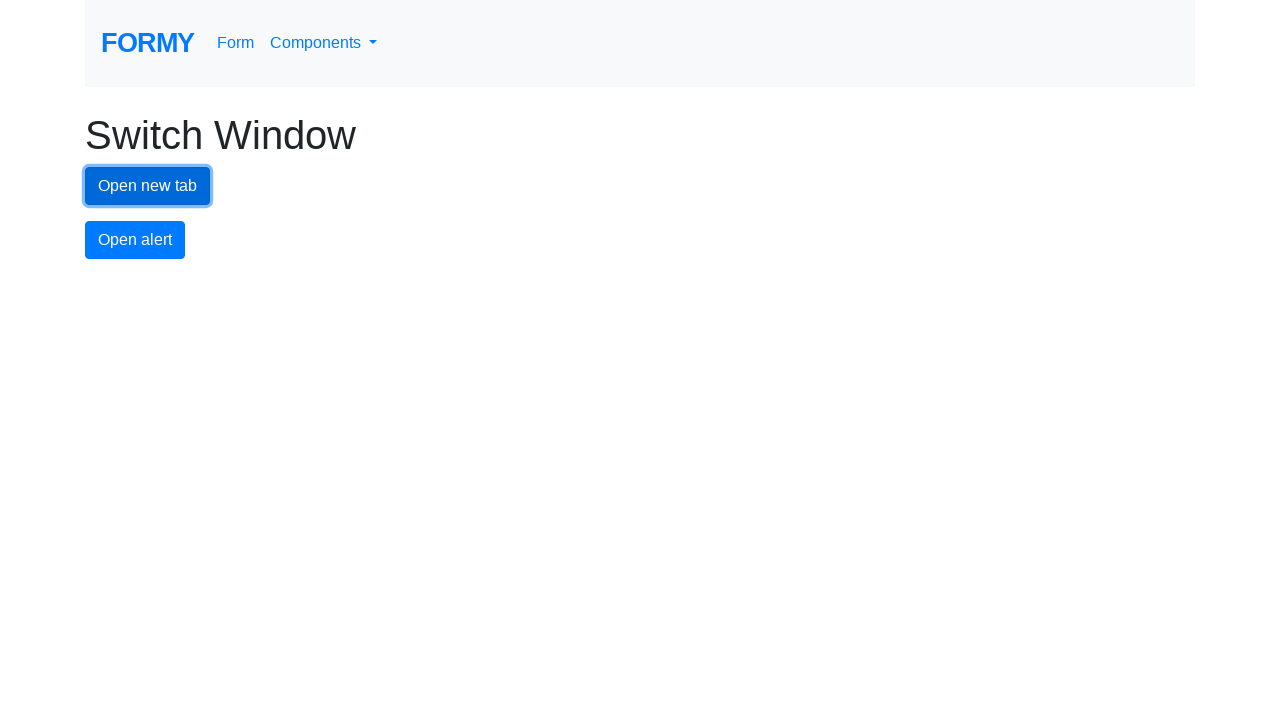

Switched to new tab
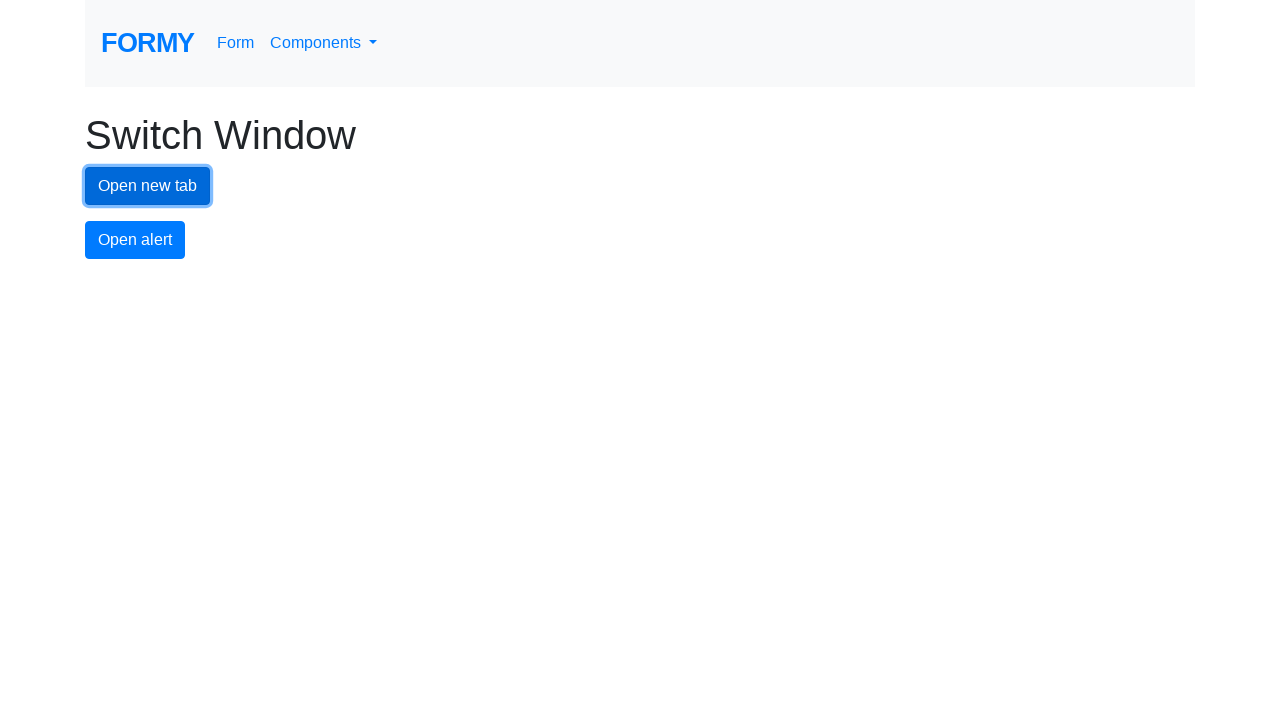

Switched back to original tab
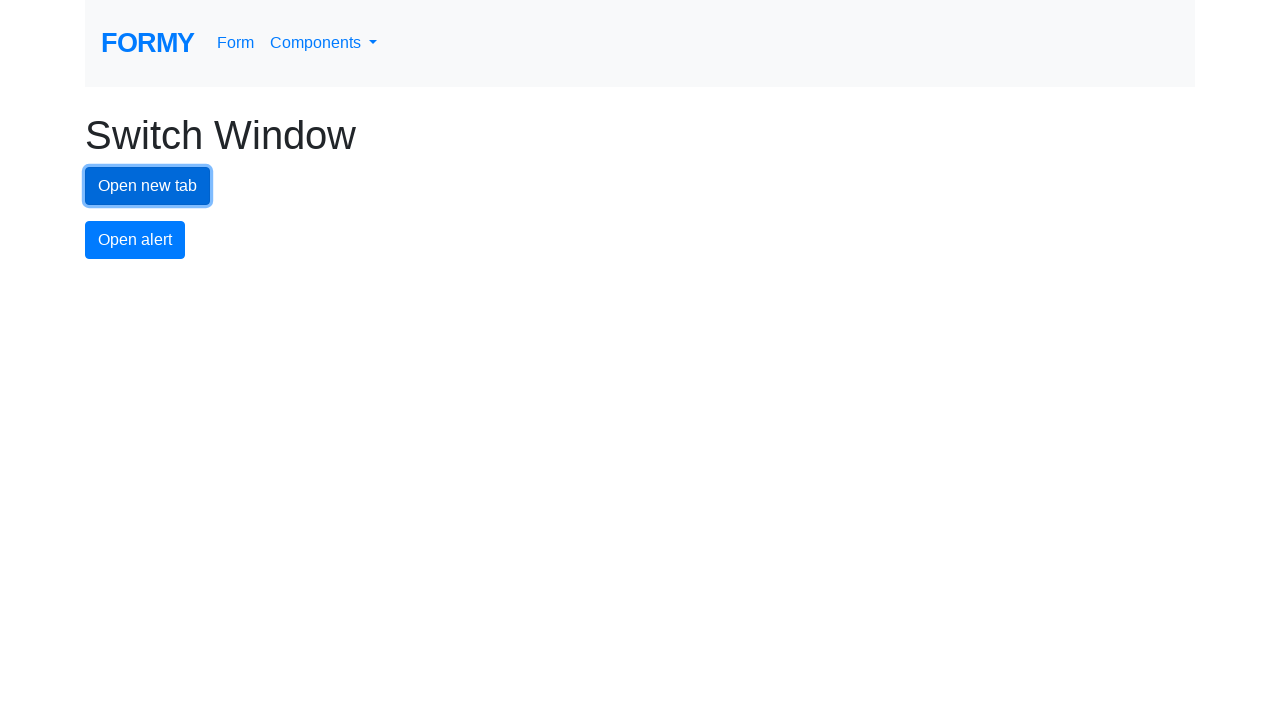

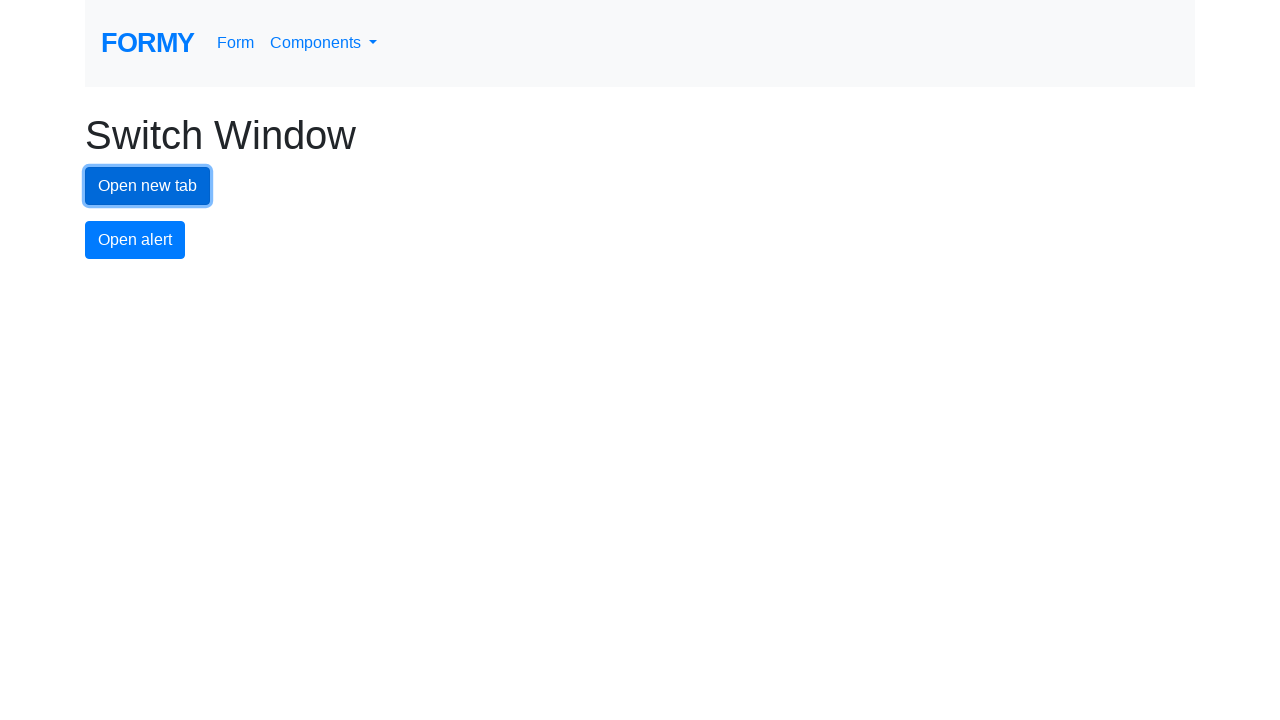